Adds multiple products to cart, proceeds to checkout, and applies a promo code on an e-commerce site

Starting URL: https://rahulshettyacademy.com/seleniumPractise/

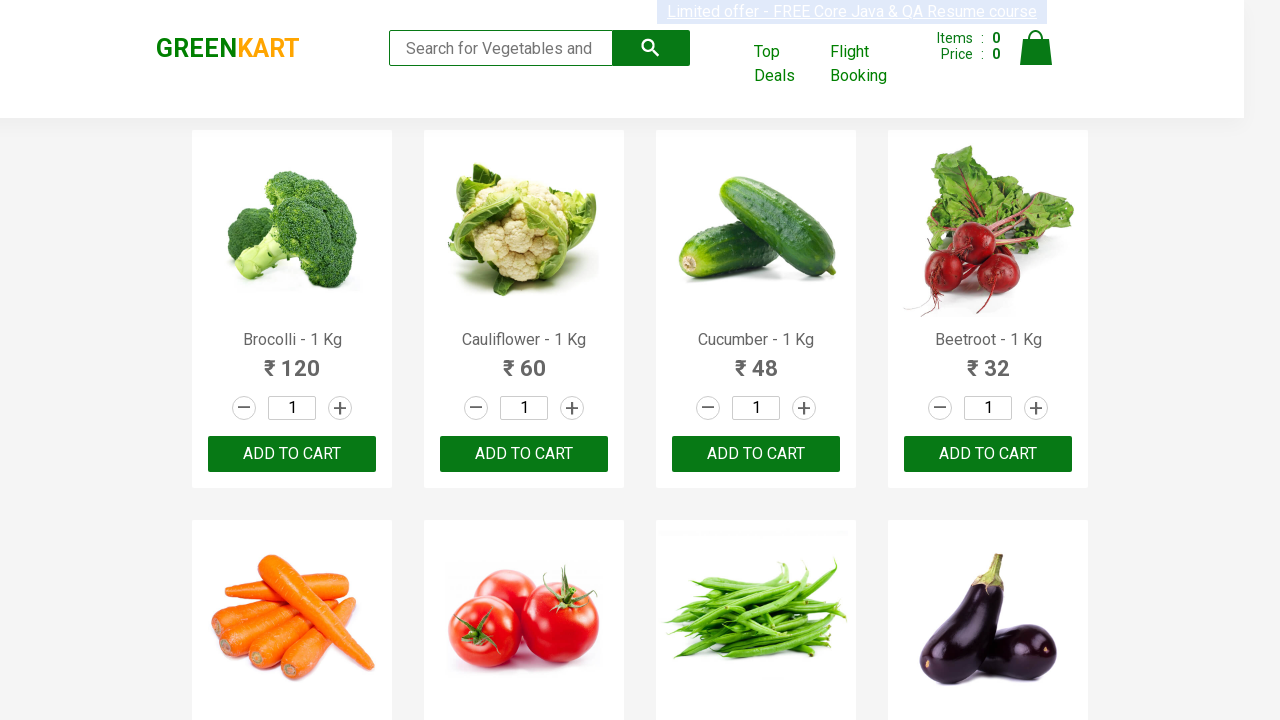

Located all product names on the page
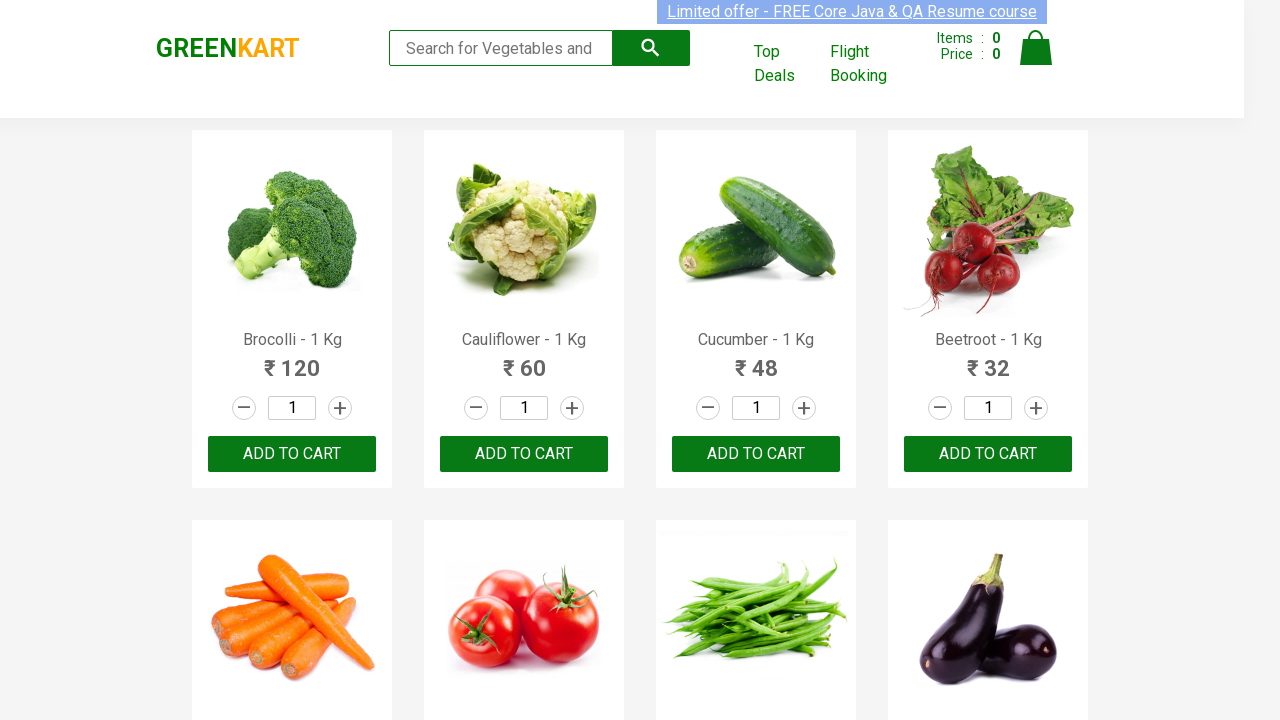

Retrieved text content for product 1
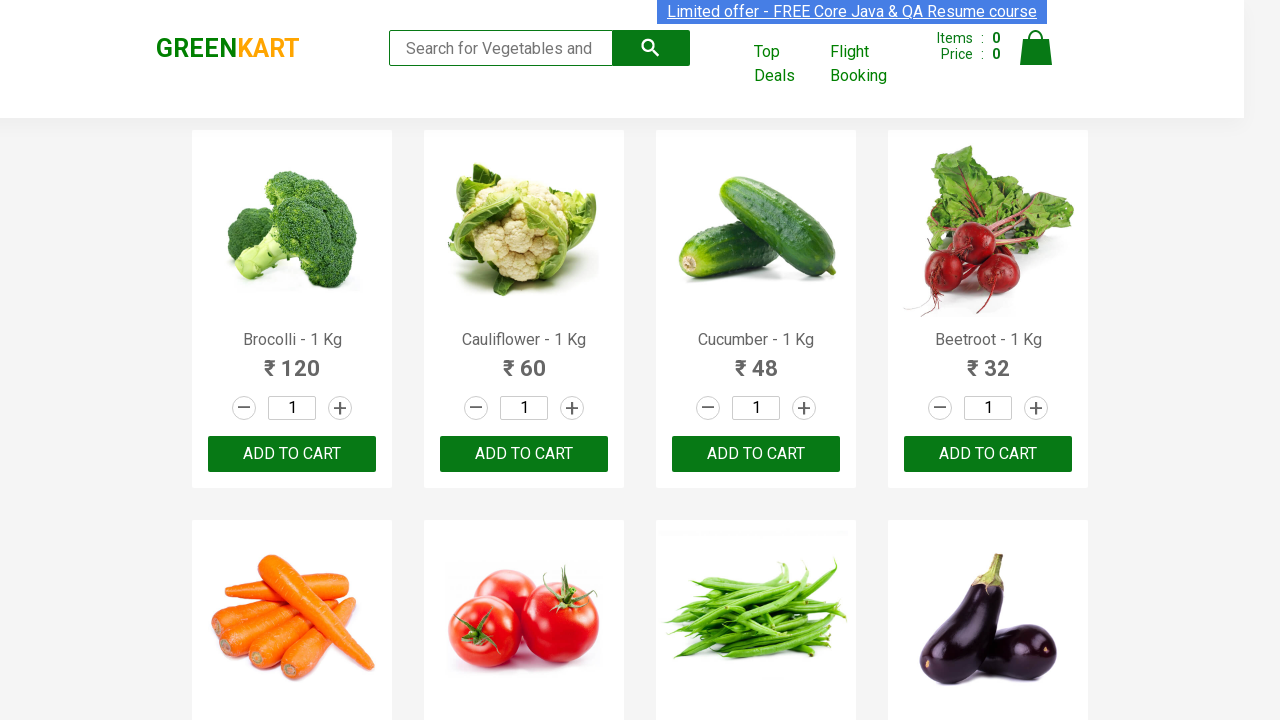

Added 'Brocolli' to cart at (292, 454) on xpath=//div[@class='product-action']/button >> nth=0
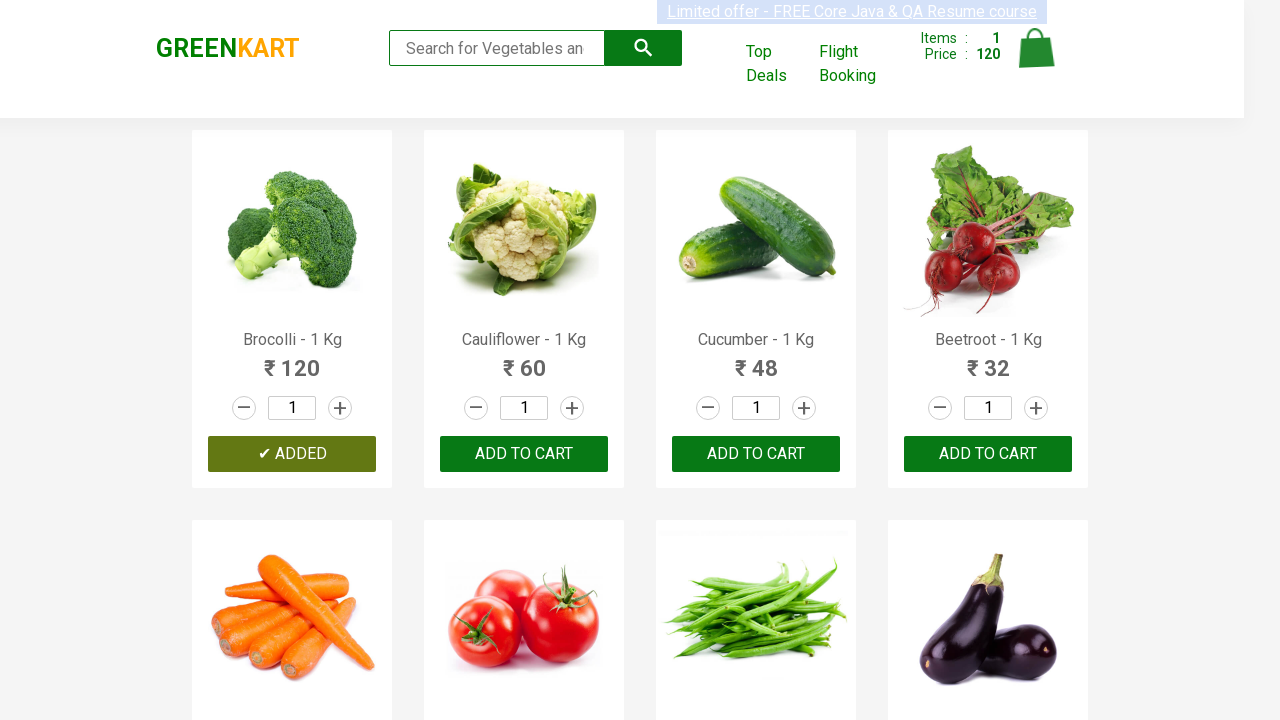

Retrieved text content for product 2
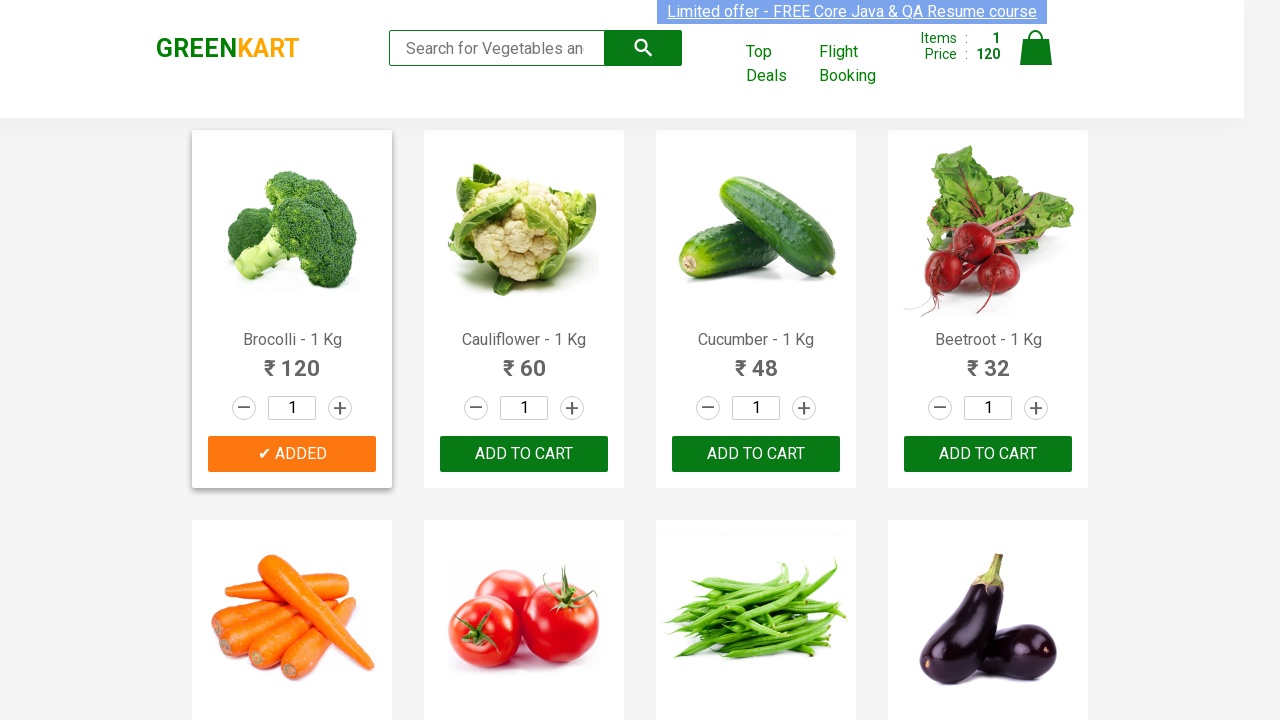

Retrieved text content for product 3
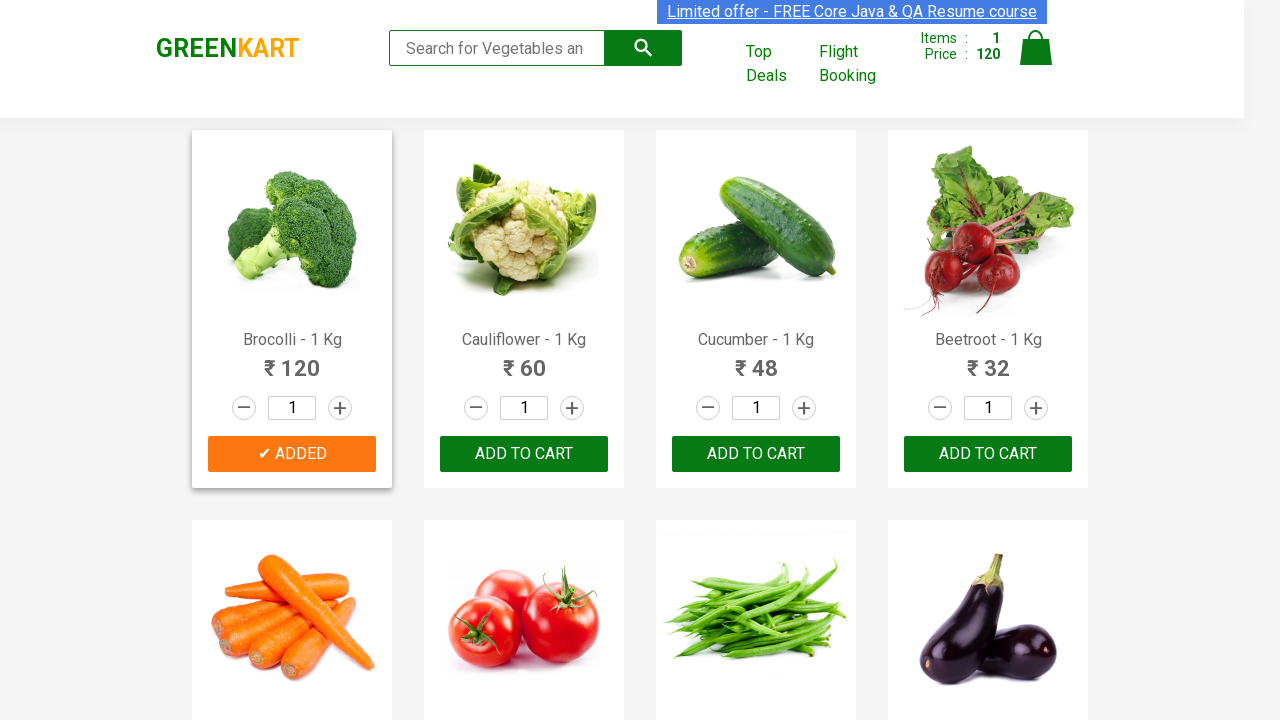

Added 'Cucumber' to cart at (756, 454) on xpath=//div[@class='product-action']/button >> nth=2
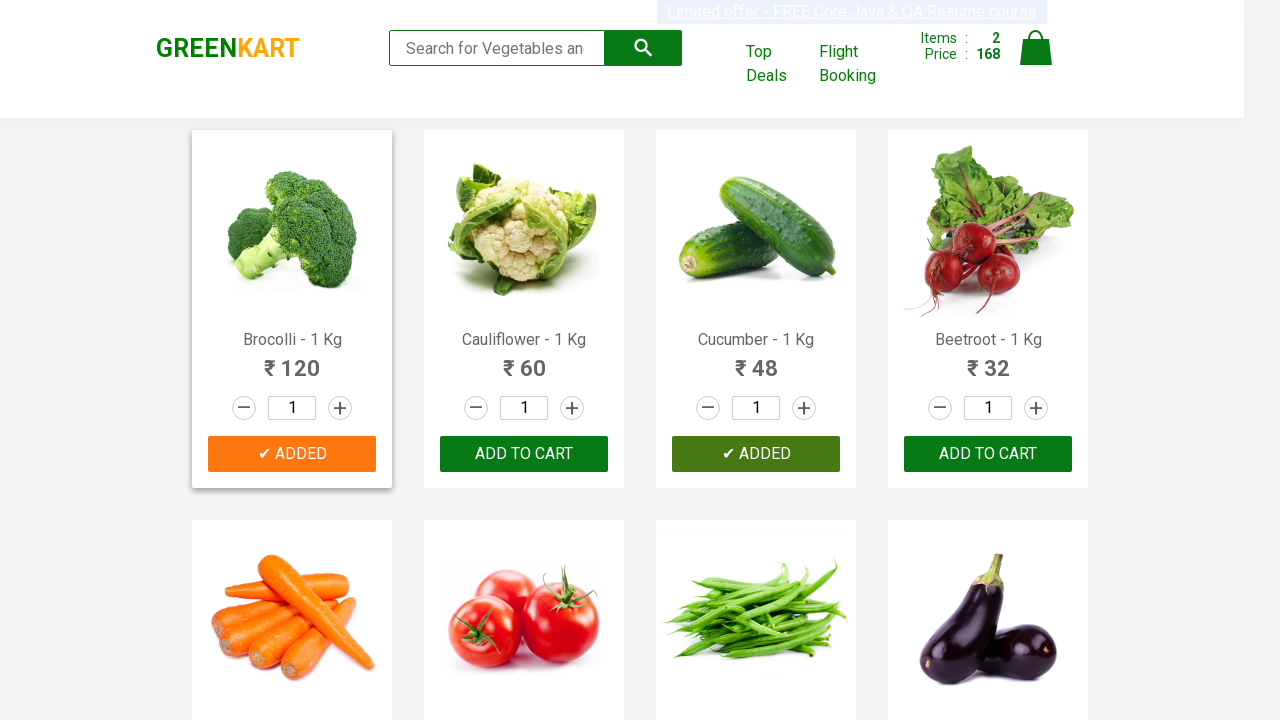

Retrieved text content for product 4
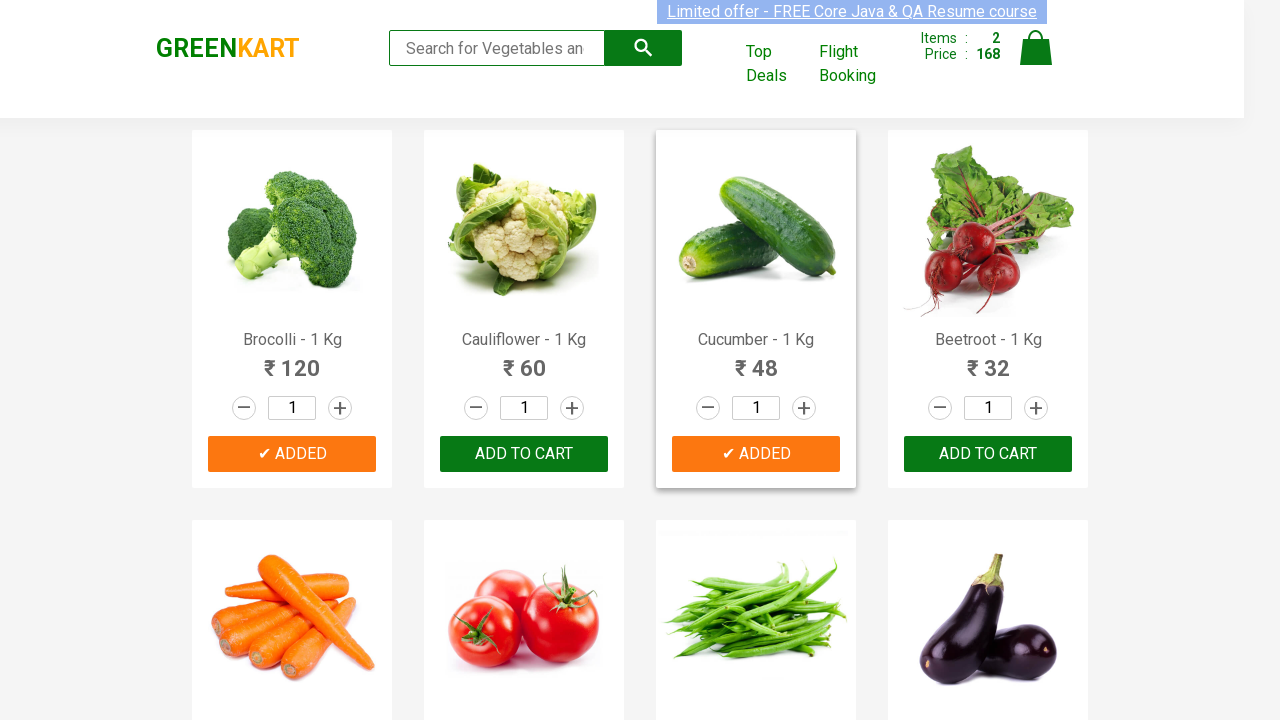

Added 'Beetroot' to cart at (988, 454) on xpath=//div[@class='product-action']/button >> nth=3
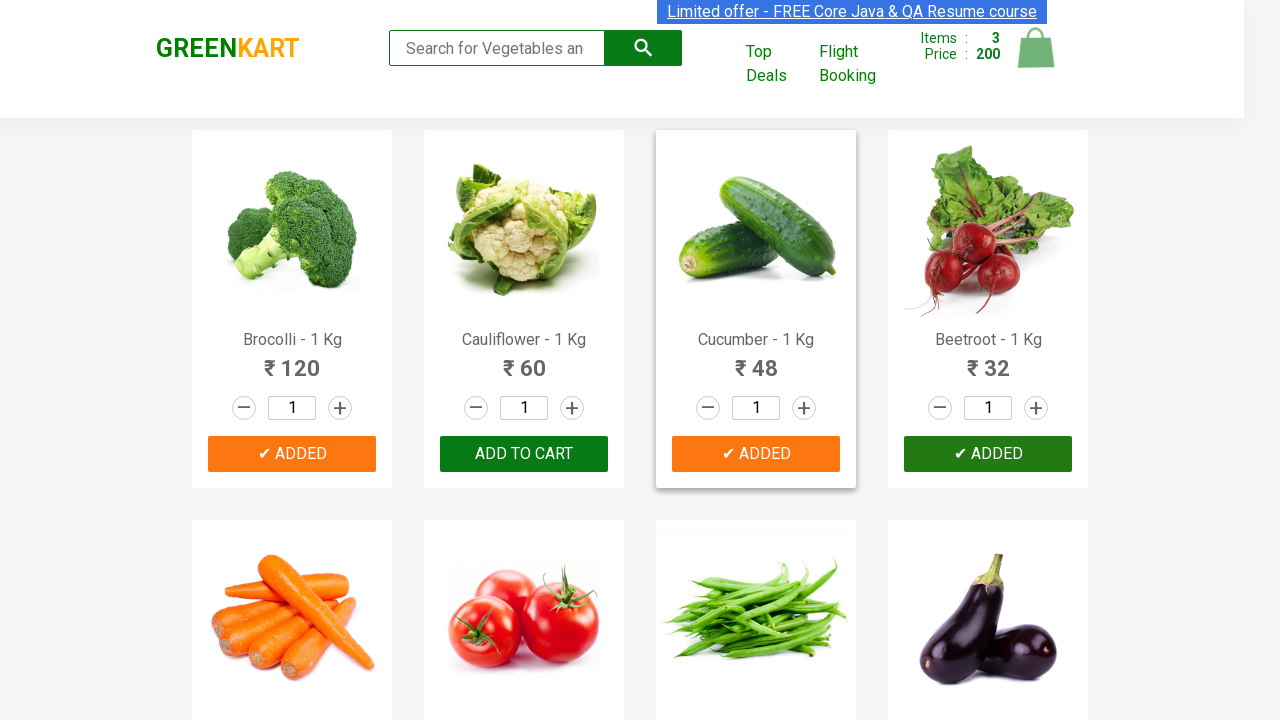

Clicked on cart icon at (1036, 48) on xpath=//a[@class='cart-icon']/img
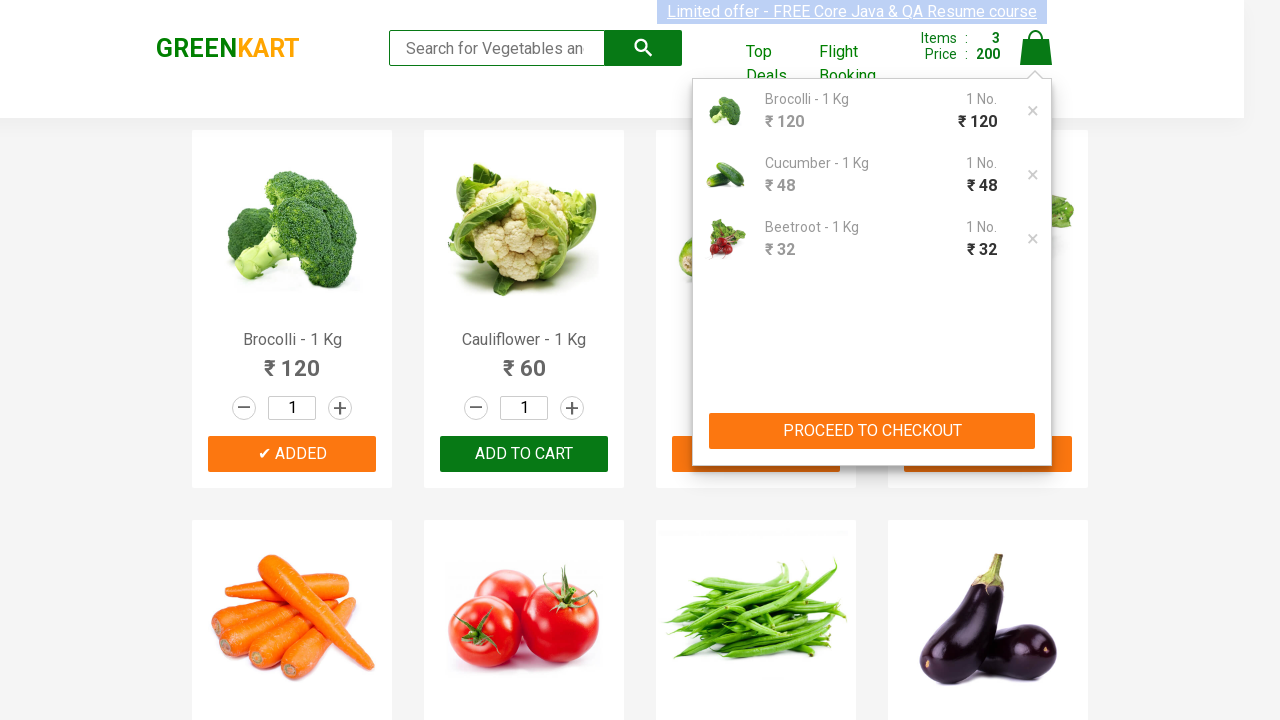

Clicked PROCEED TO CHECKOUT button at (872, 431) on xpath=//*[contains(text(),'PROCEED TO CHECKOUT')]
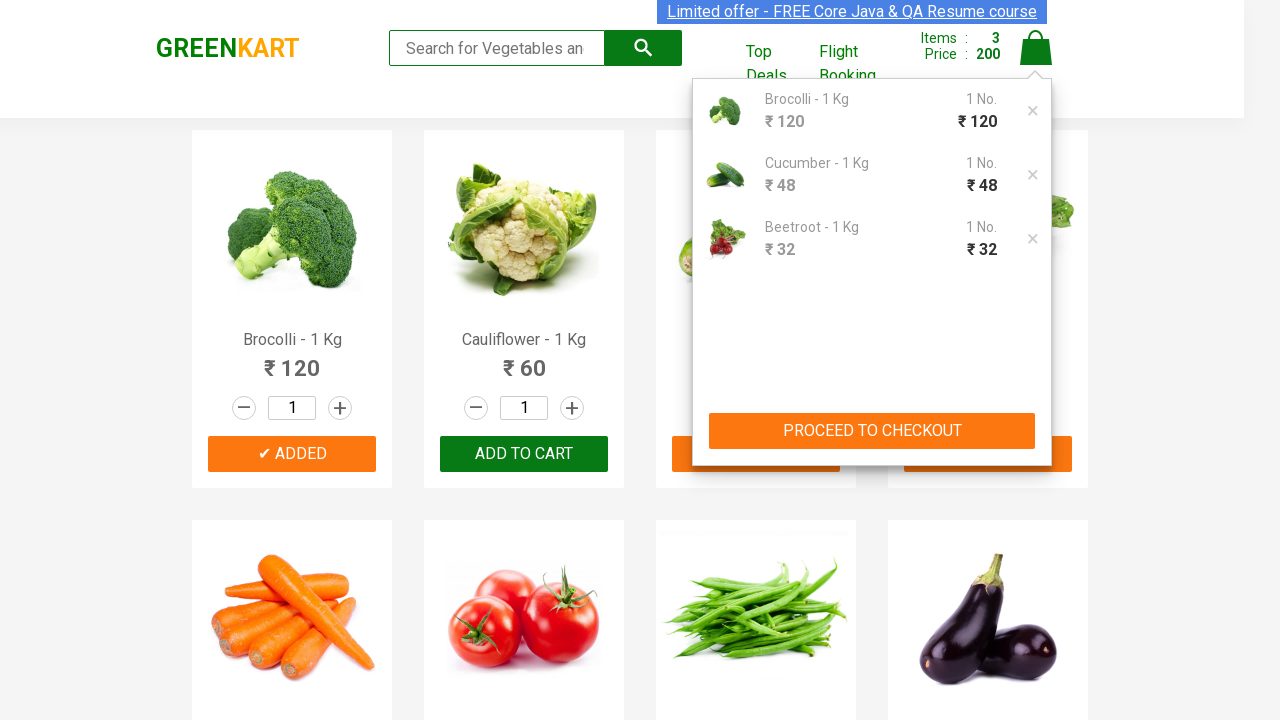

Promo code input field is now visible
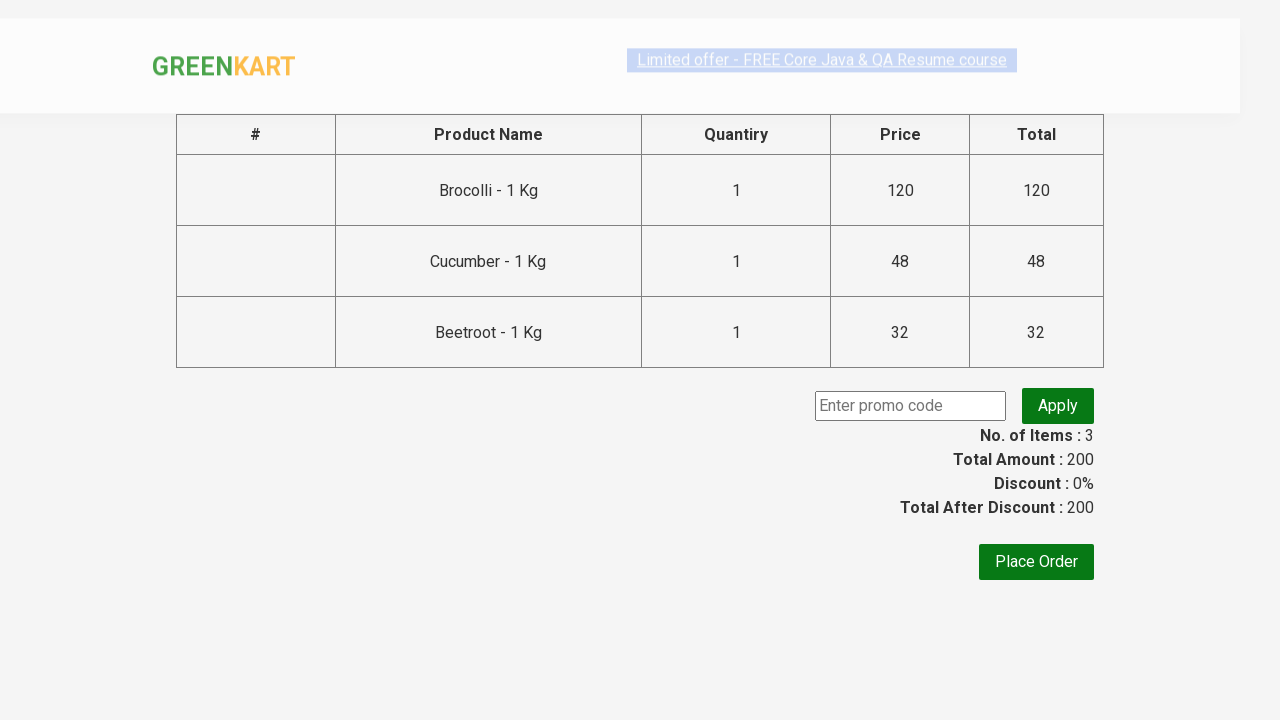

Filled promo code field with 'rahulshettyacademyparam' on input.promoCode
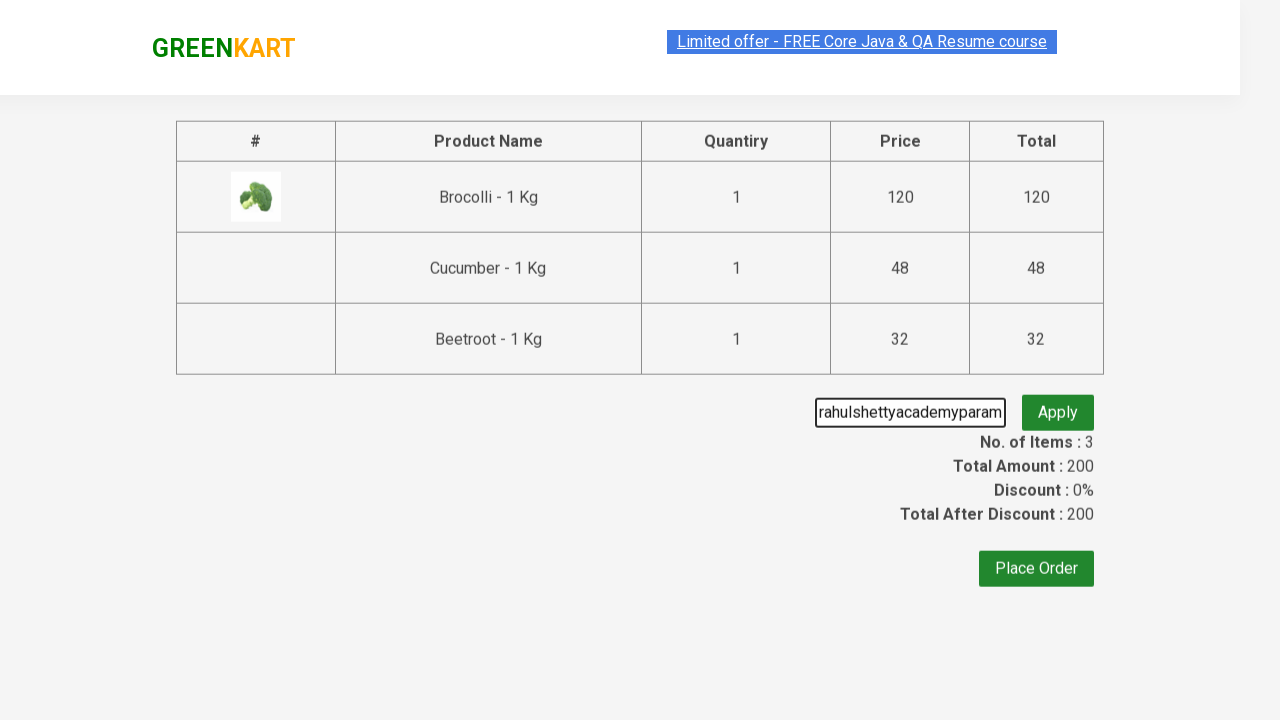

Clicked Apply button for promo code at (1058, 406) on xpath=//div[@class='promoWrapper']/child::button
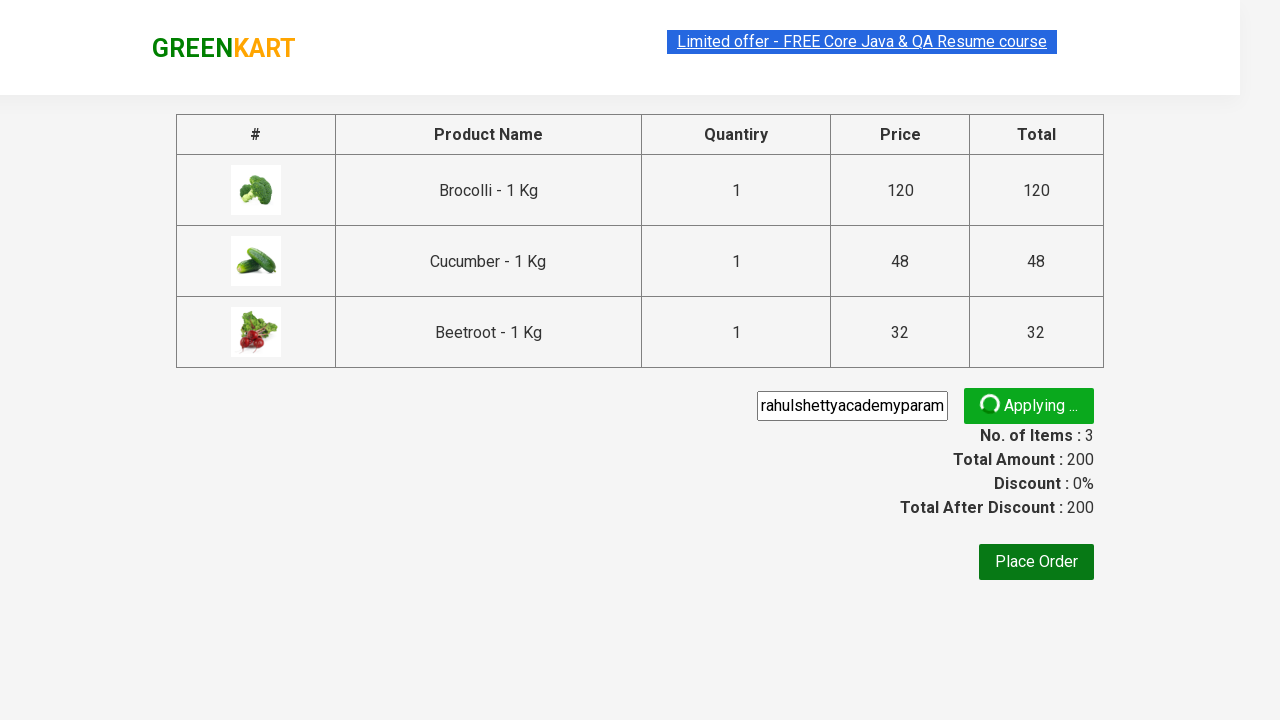

Promo info message appeared
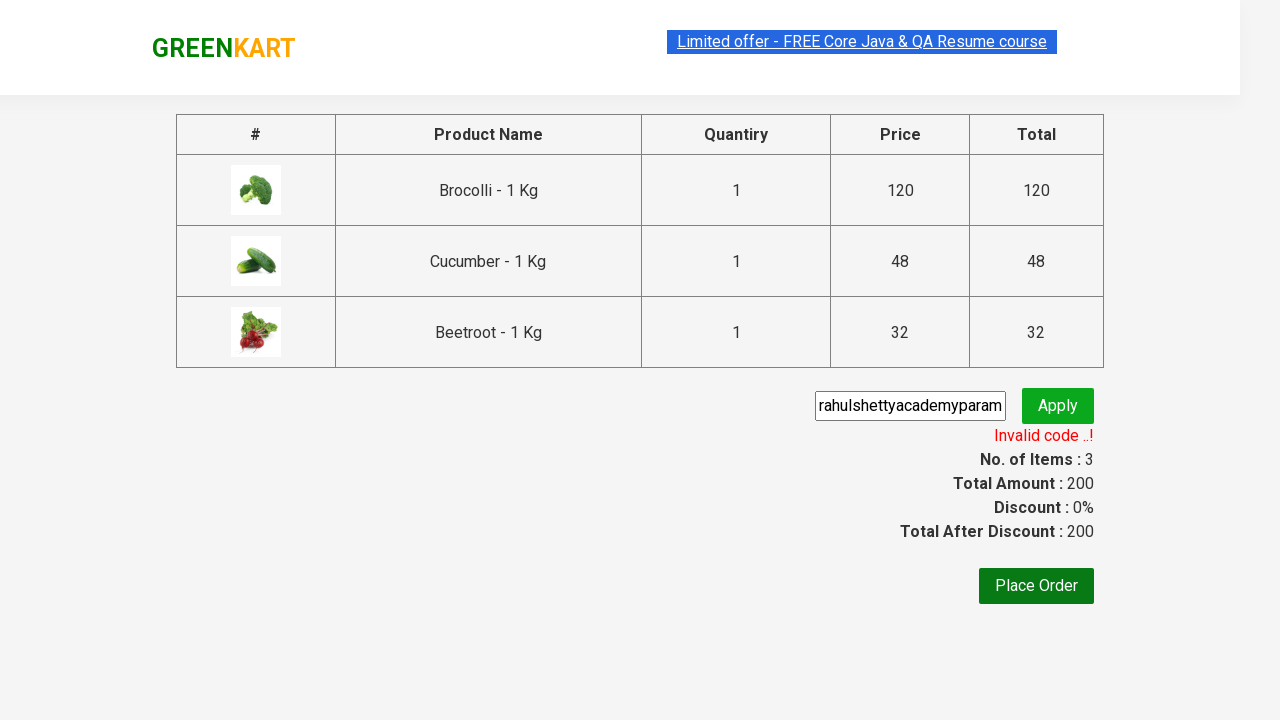

Retrieved promo info text: Invalid code ..!
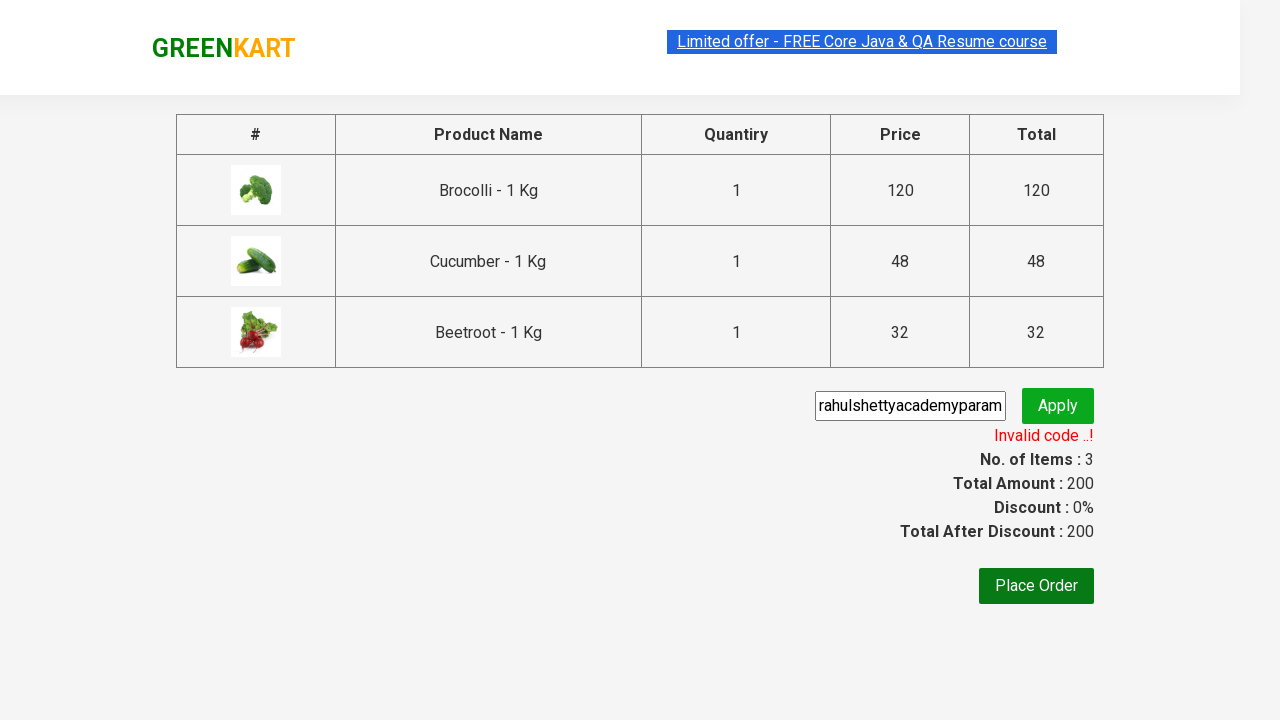

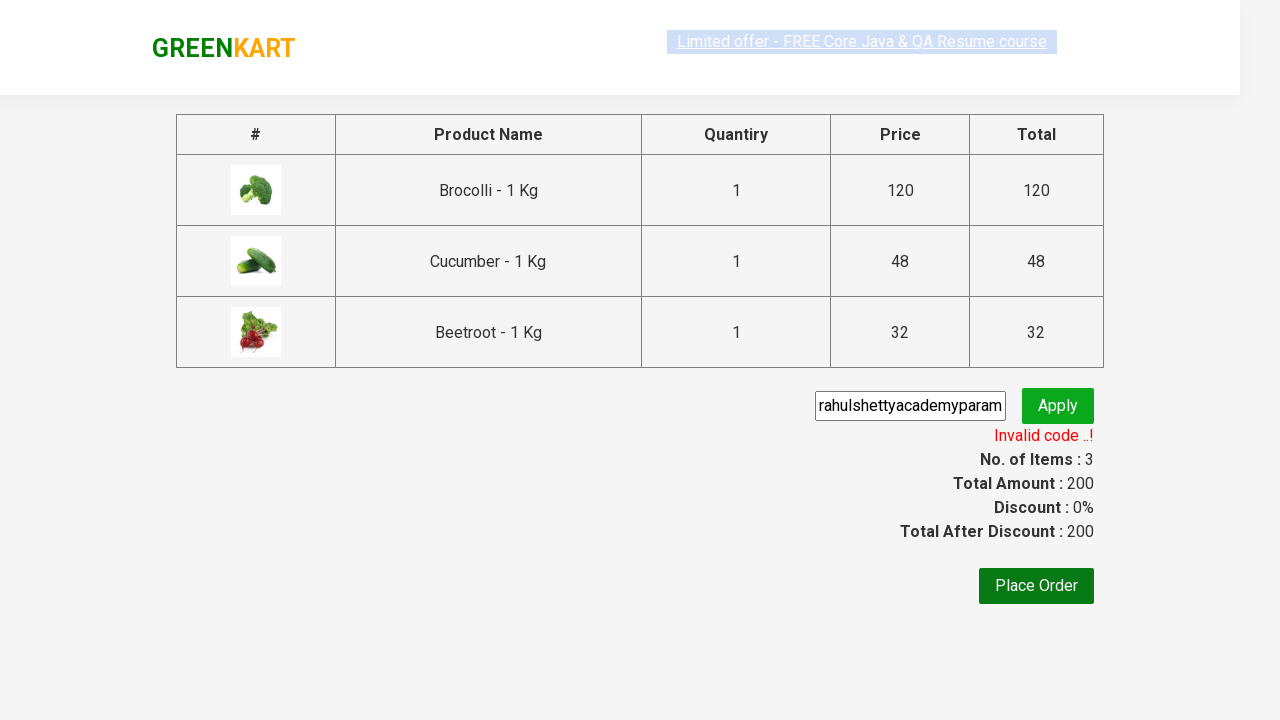